Clicks on Nokia Lumia product and verifies the price displayed

Starting URL: https://www.demoblaze.com/

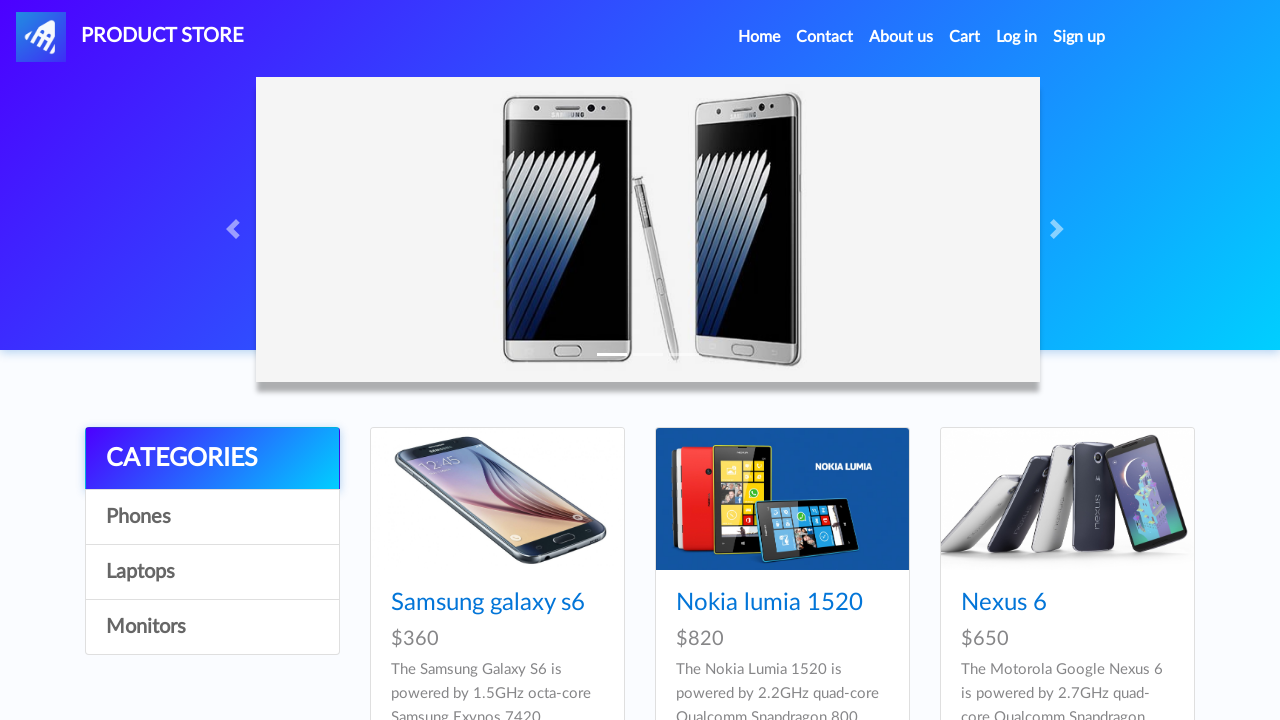

Clicked on Nokia Lumia product link at (782, 499) on div a[href='prod.html?idp_=2']
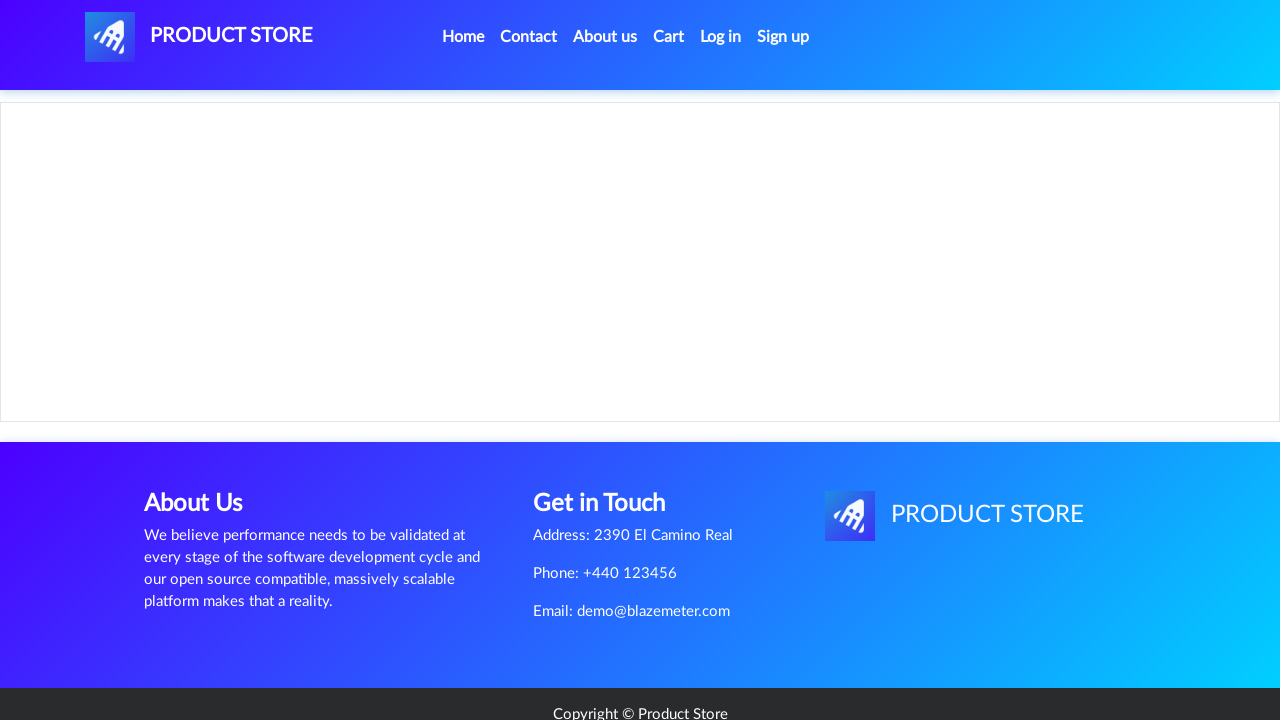

Verified Nokia Lumia price of $820 is displayed
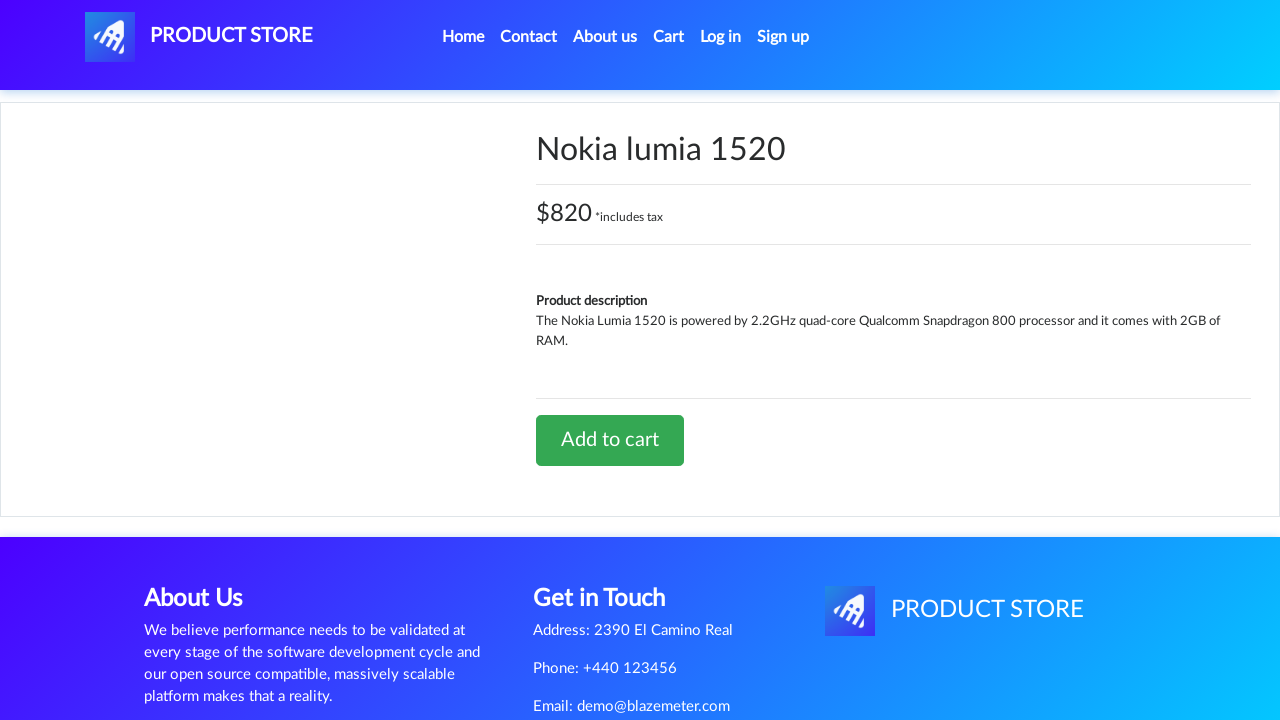

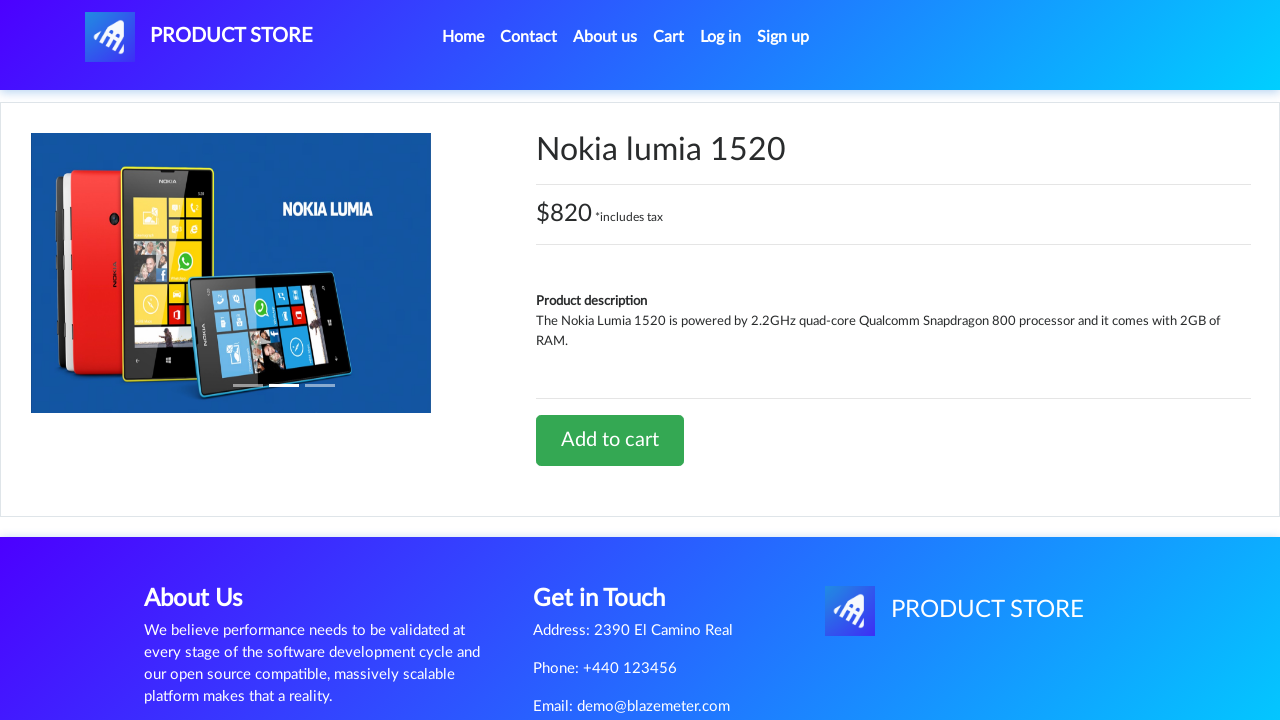